Tests drag and drop functionality on jQueryUI demo page by dragging an element and dropping it onto a target droppable area within an iframe

Starting URL: https://jqueryui.com/droppable/

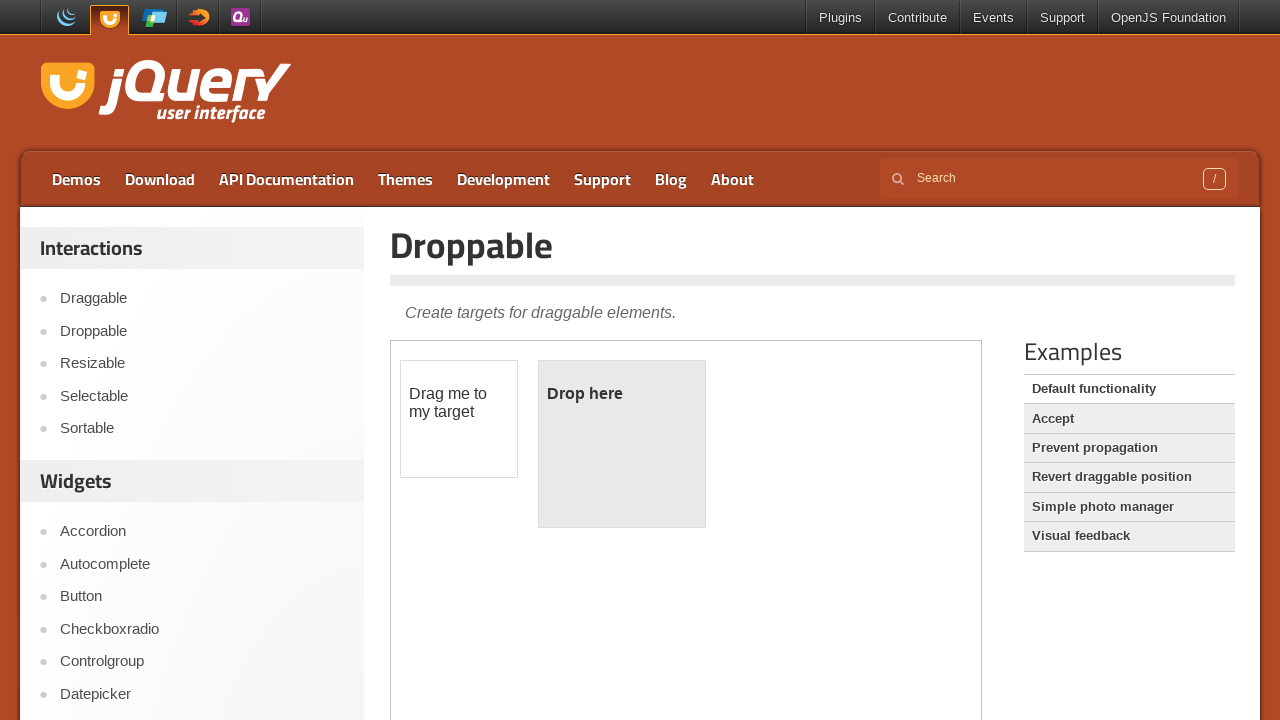

Located the iframe containing the drag and drop demo
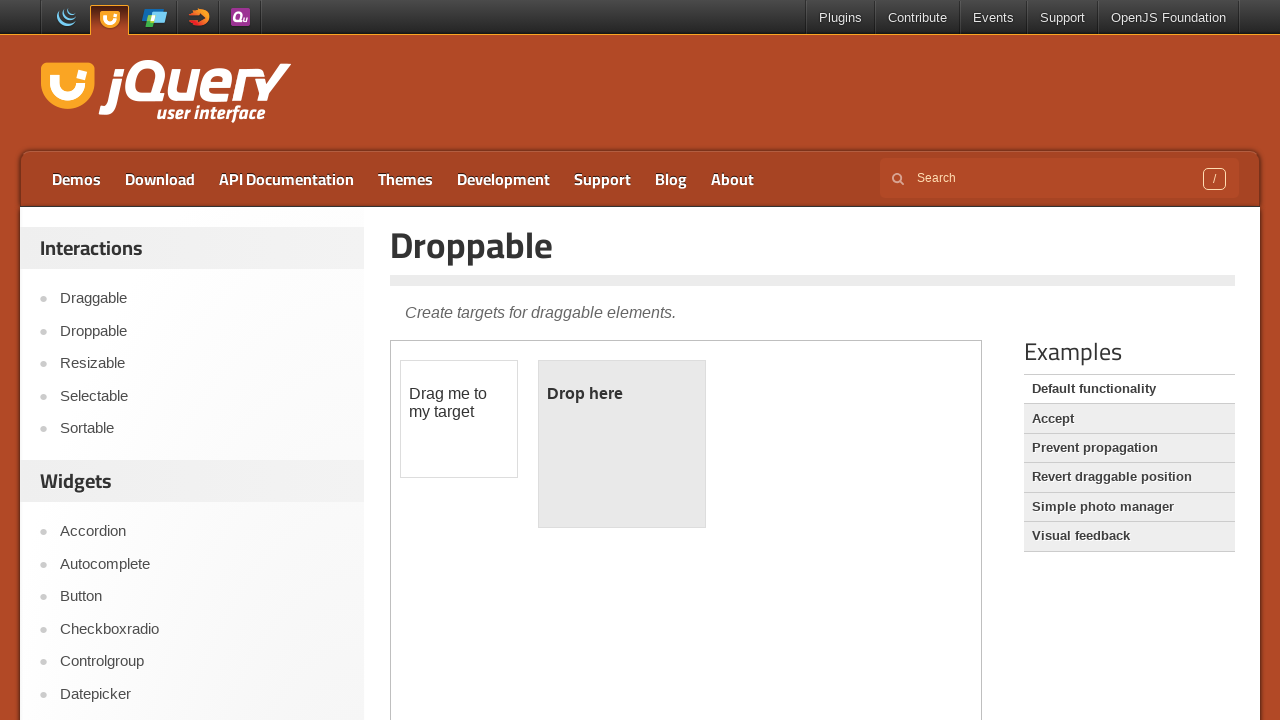

Located the draggable element within the iframe
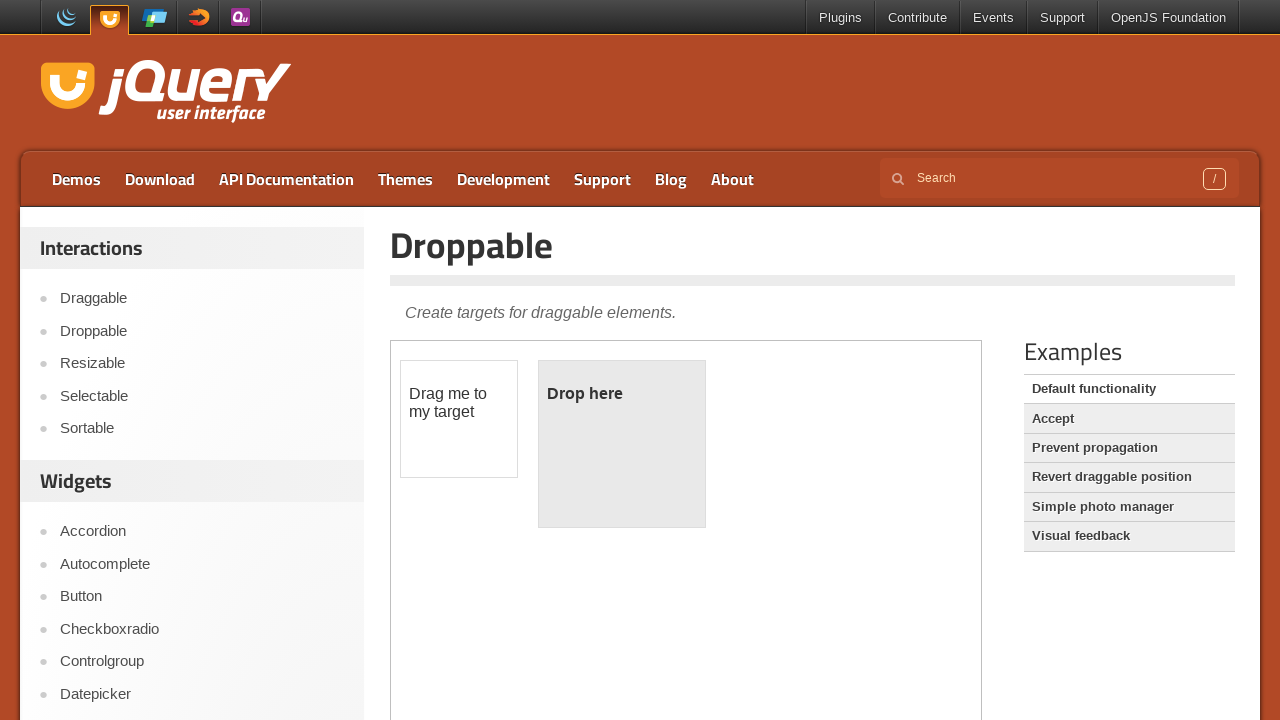

Located the droppable target element within the iframe
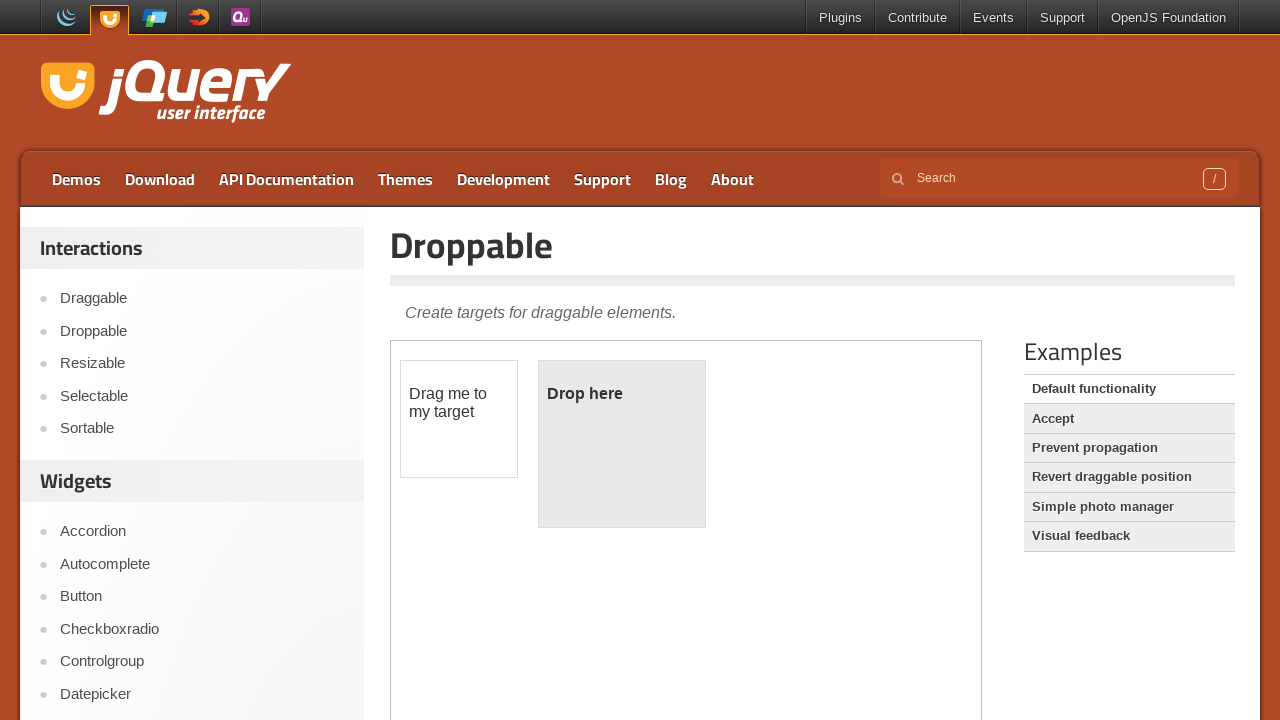

Successfully dragged the draggable element and dropped it onto the droppable area at (622, 444)
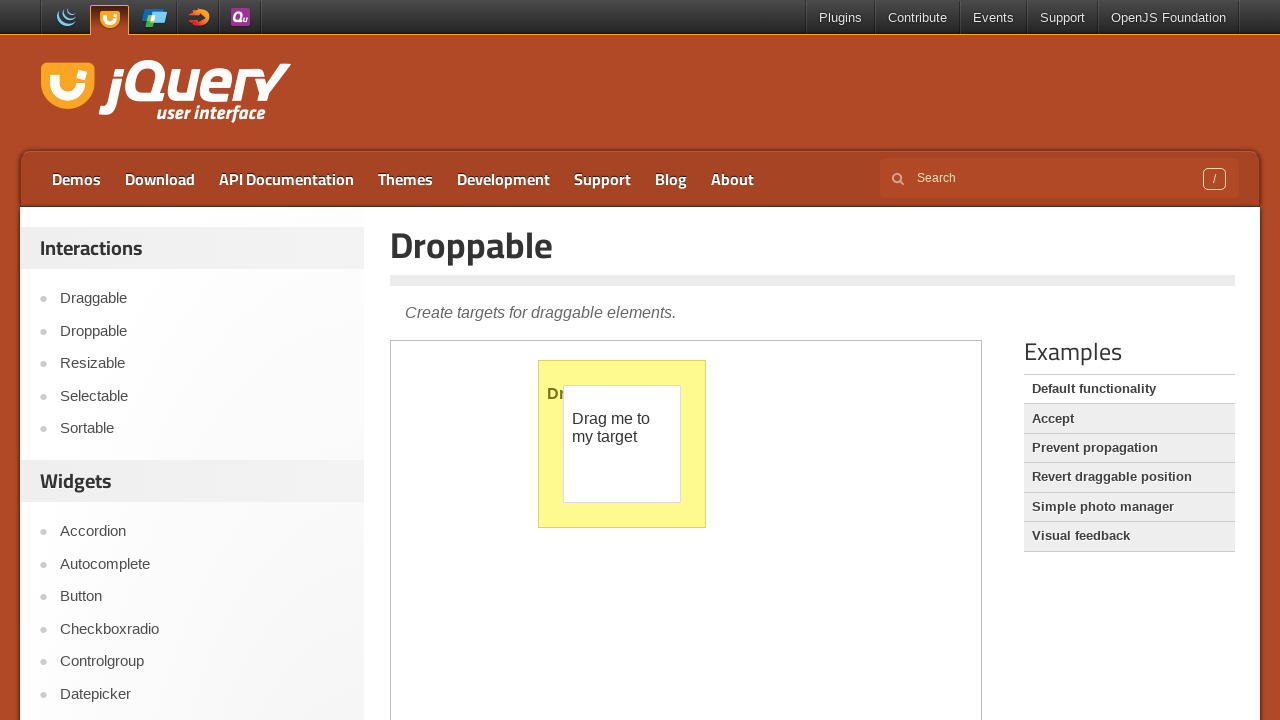

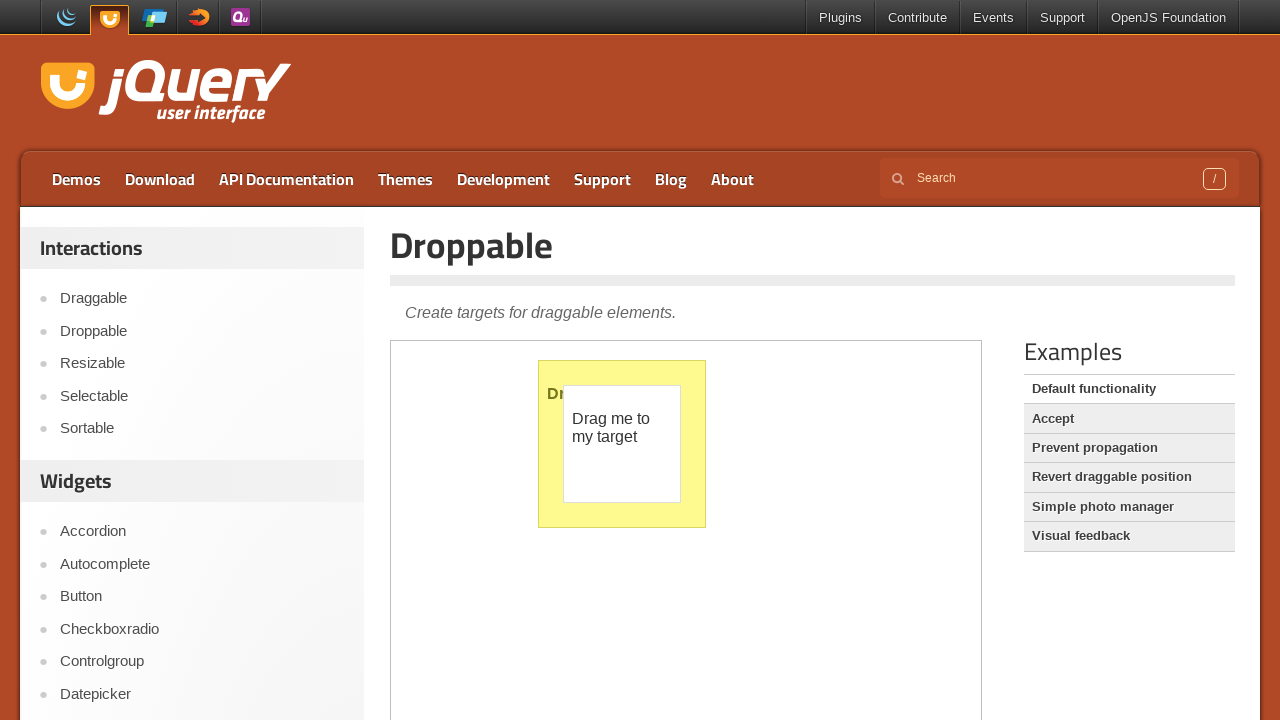